Clicks the first checkbox and verifies it becomes selected

Starting URL: https://the-internet.herokuapp.com/checkboxes

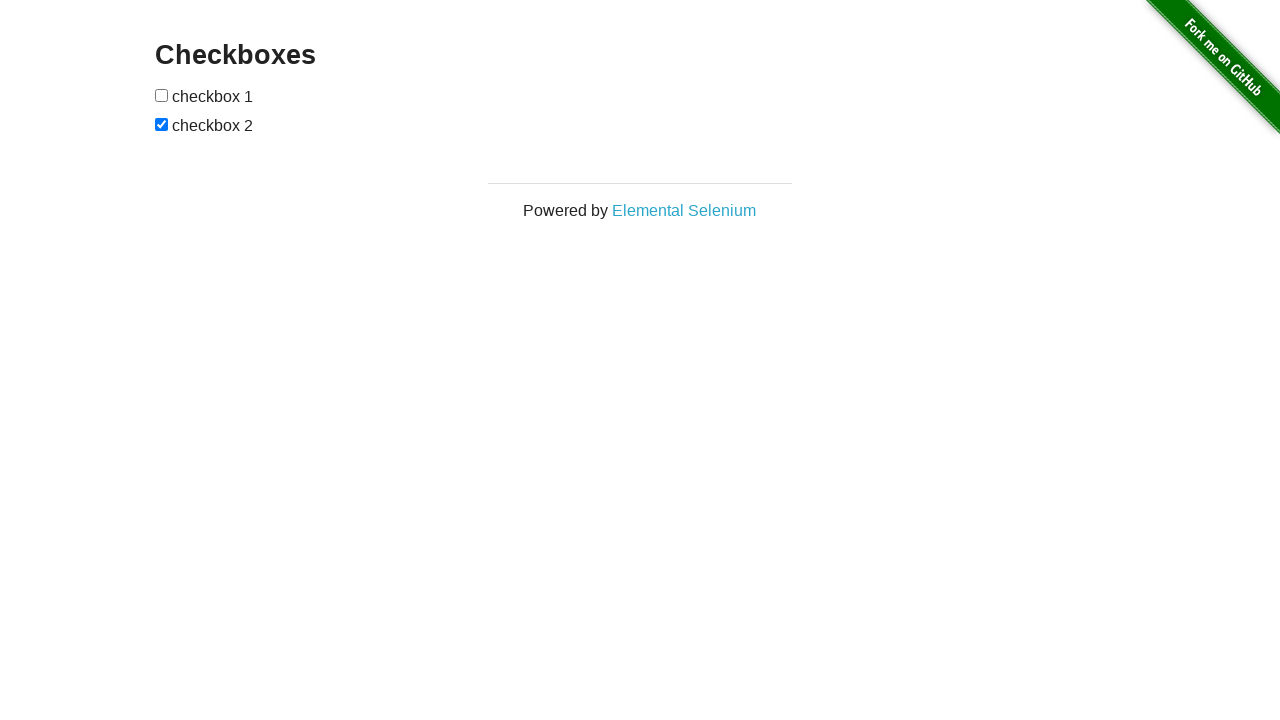

Located the first checkbox element
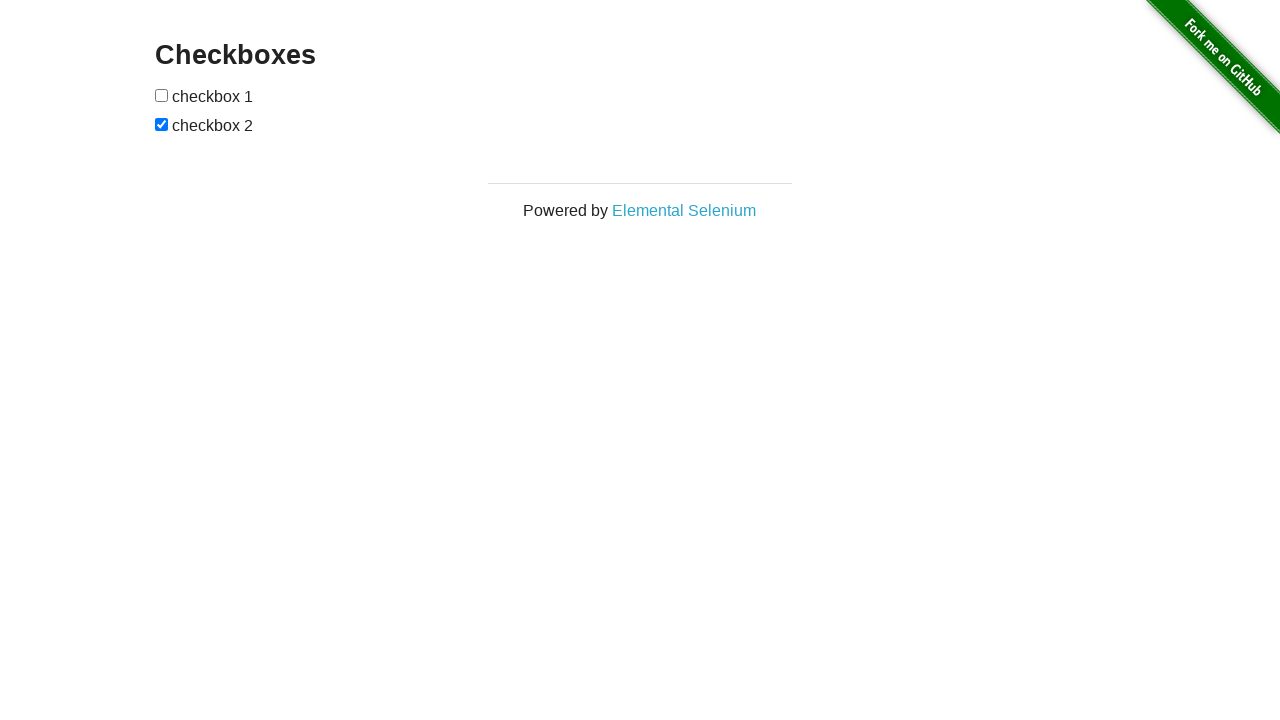

Clicked the first checkbox at (162, 95) on input[type='checkbox'] >> nth=0
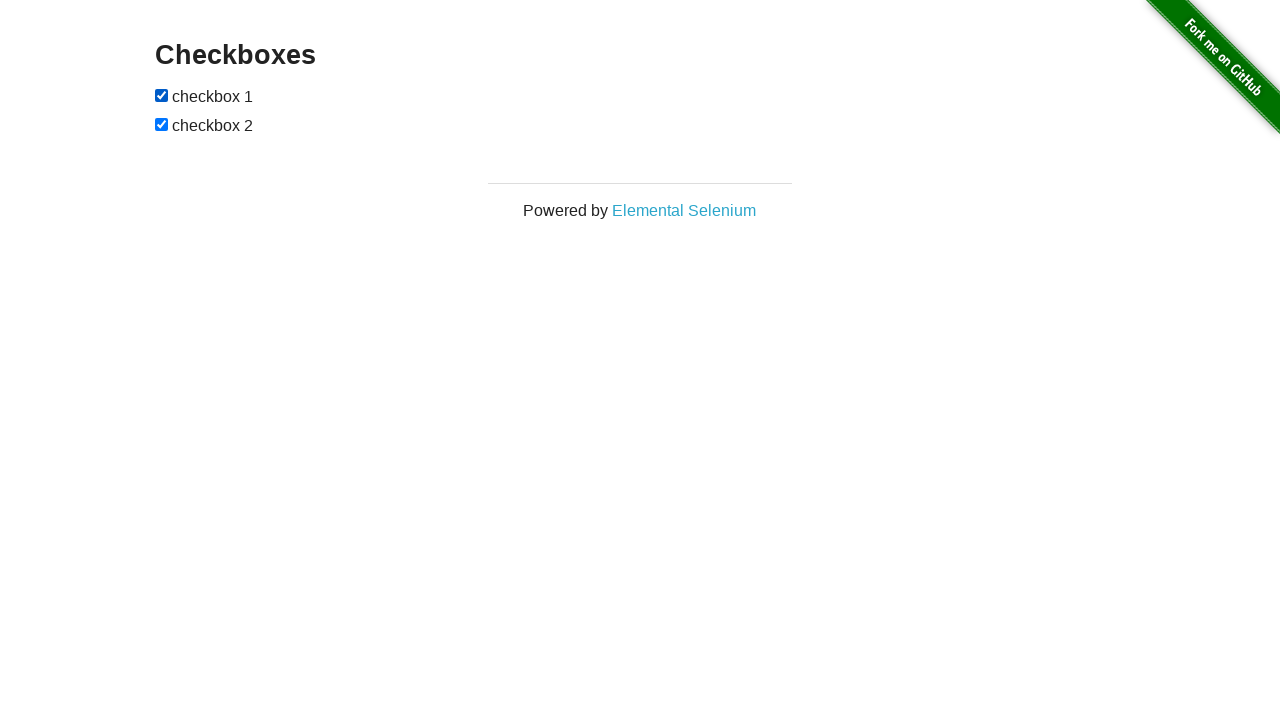

Verified that the first checkbox is now selected
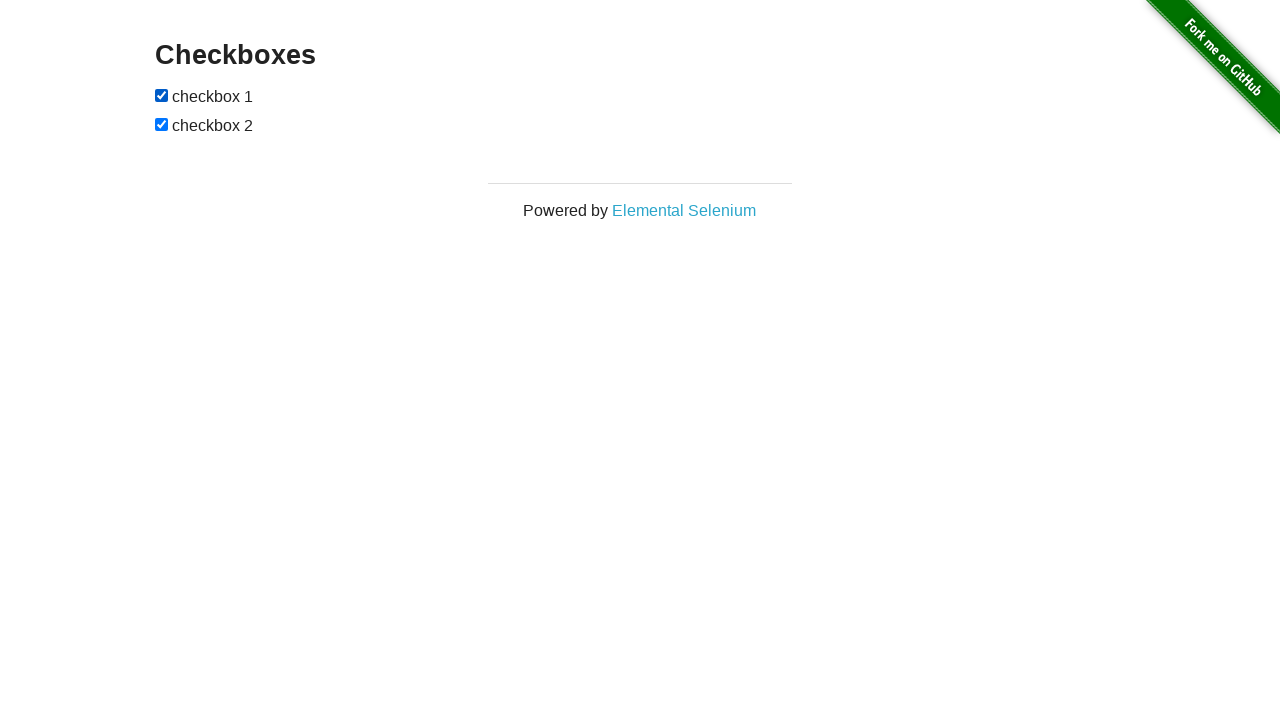

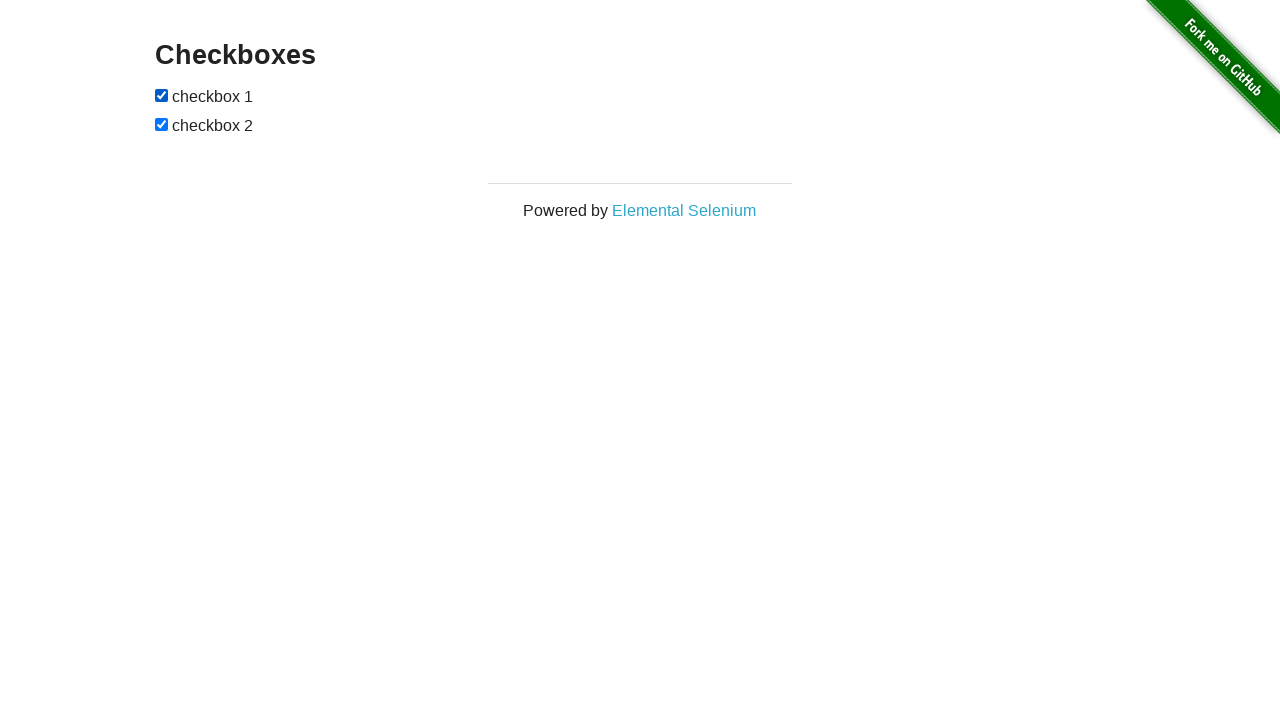